Tests dynamic loading by clicking a start button and waiting for content to appear

Starting URL: https://the-internet.herokuapp.com/dynamic_loading/2

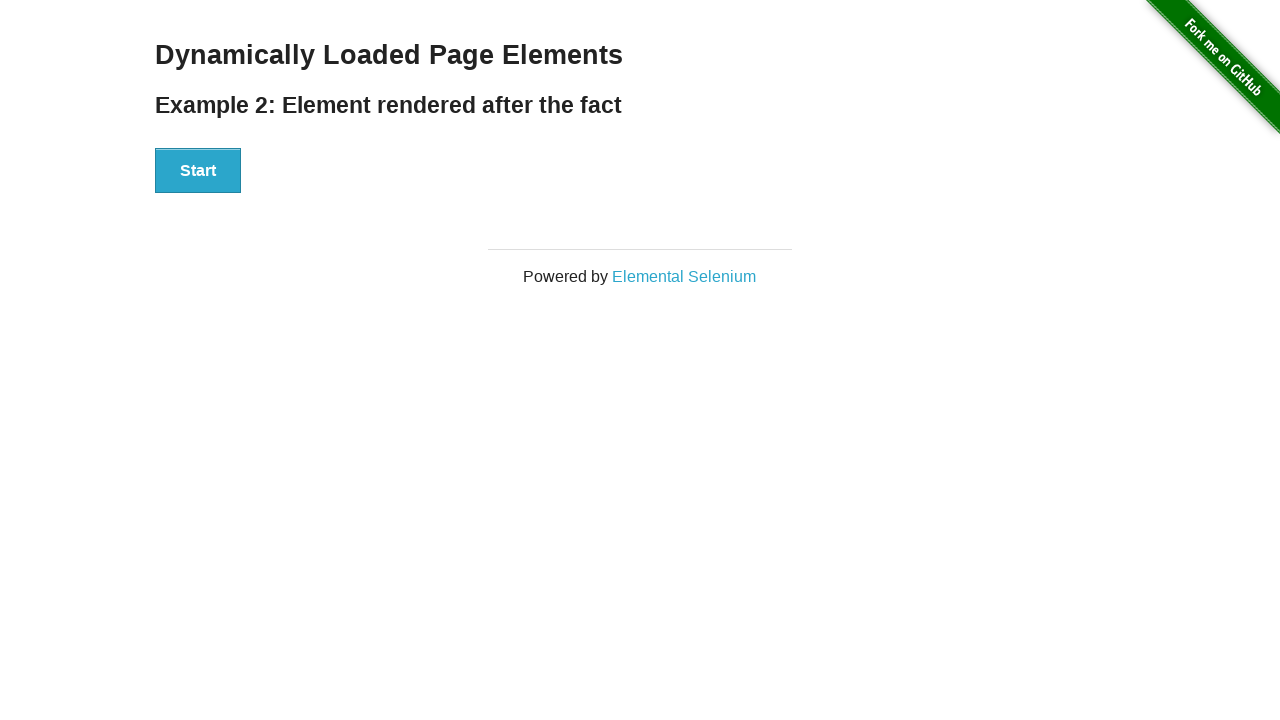

Clicked start button to begin dynamic loading at (198, 171) on #start > button
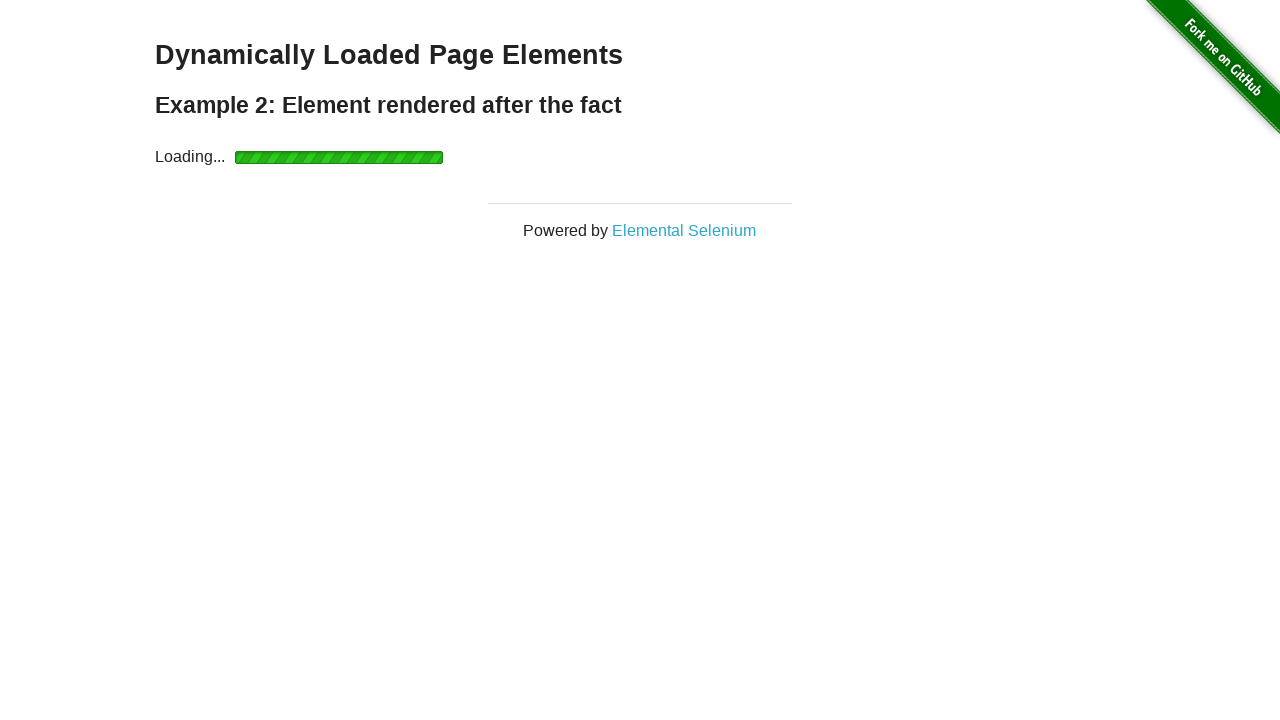

Dynamic content loaded and finish heading appeared
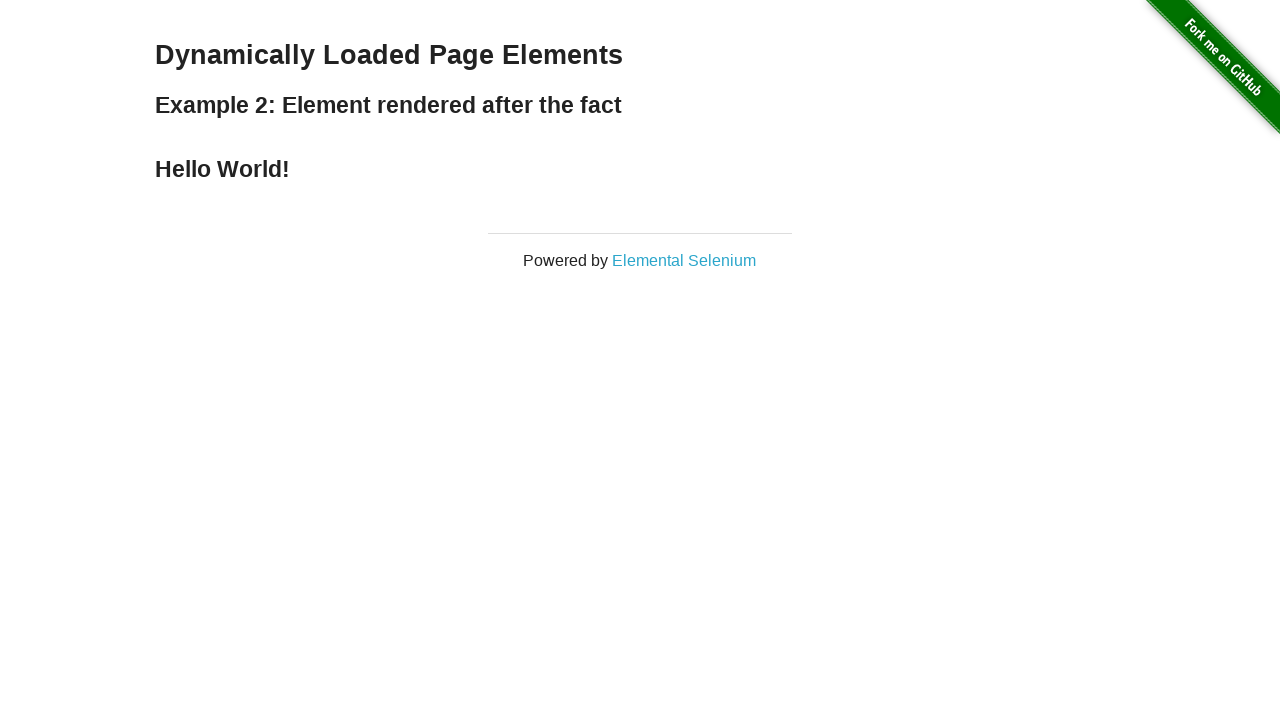

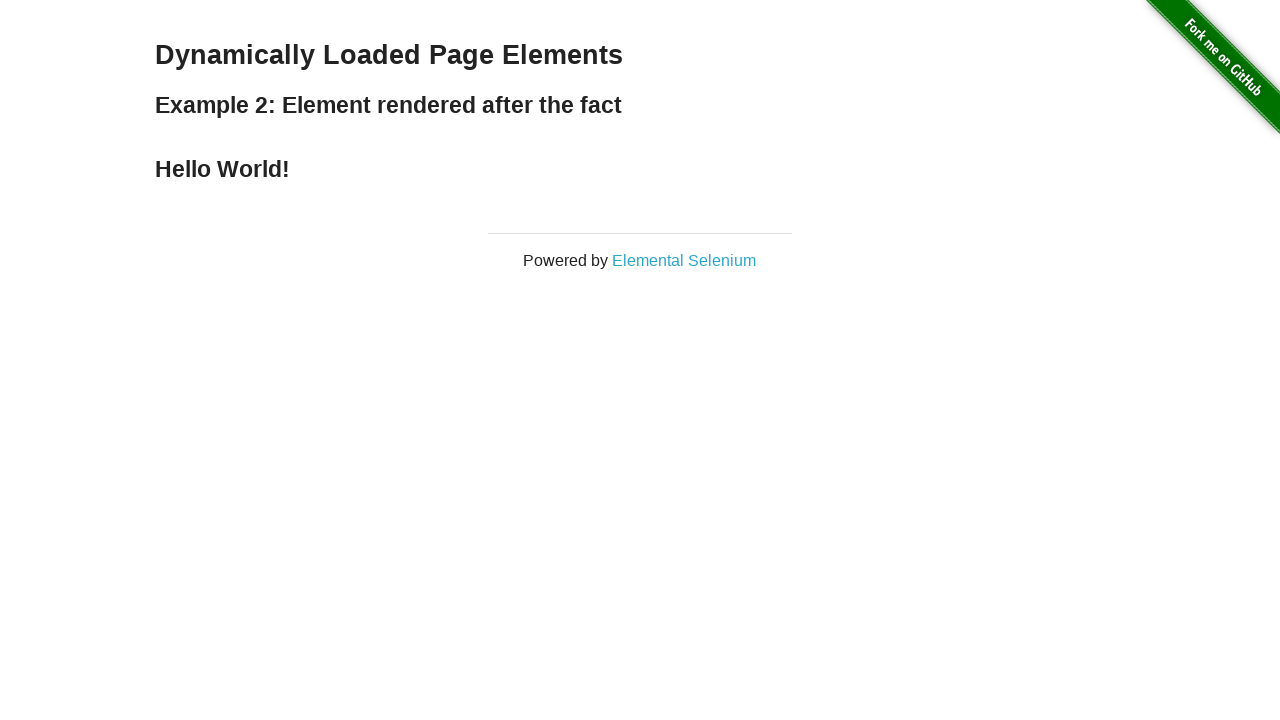